Tests dynamic loading functionality by clicking a start button, waiting for a loading bar to disappear, and then verifying that the finish text element is present.

Starting URL: http://the-internet.herokuapp.com/dynamic_loading/1

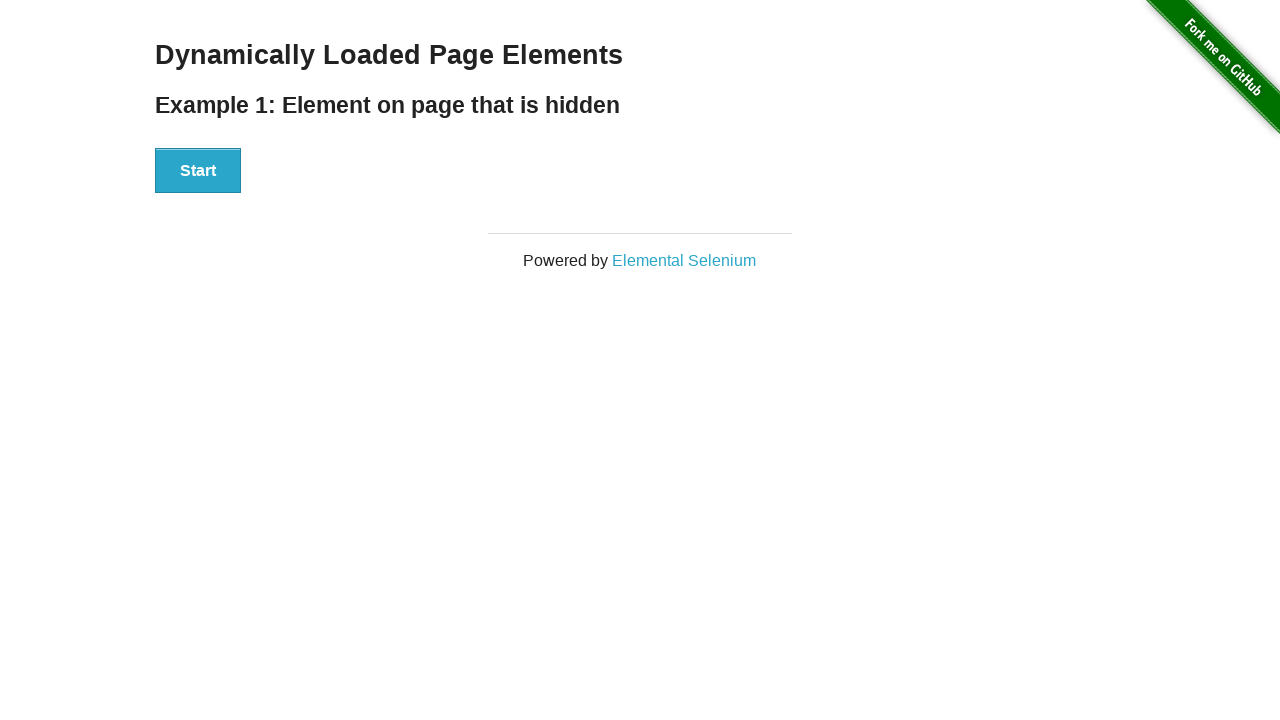

Clicked the start button to initiate dynamic loading at (198, 171) on #start>button
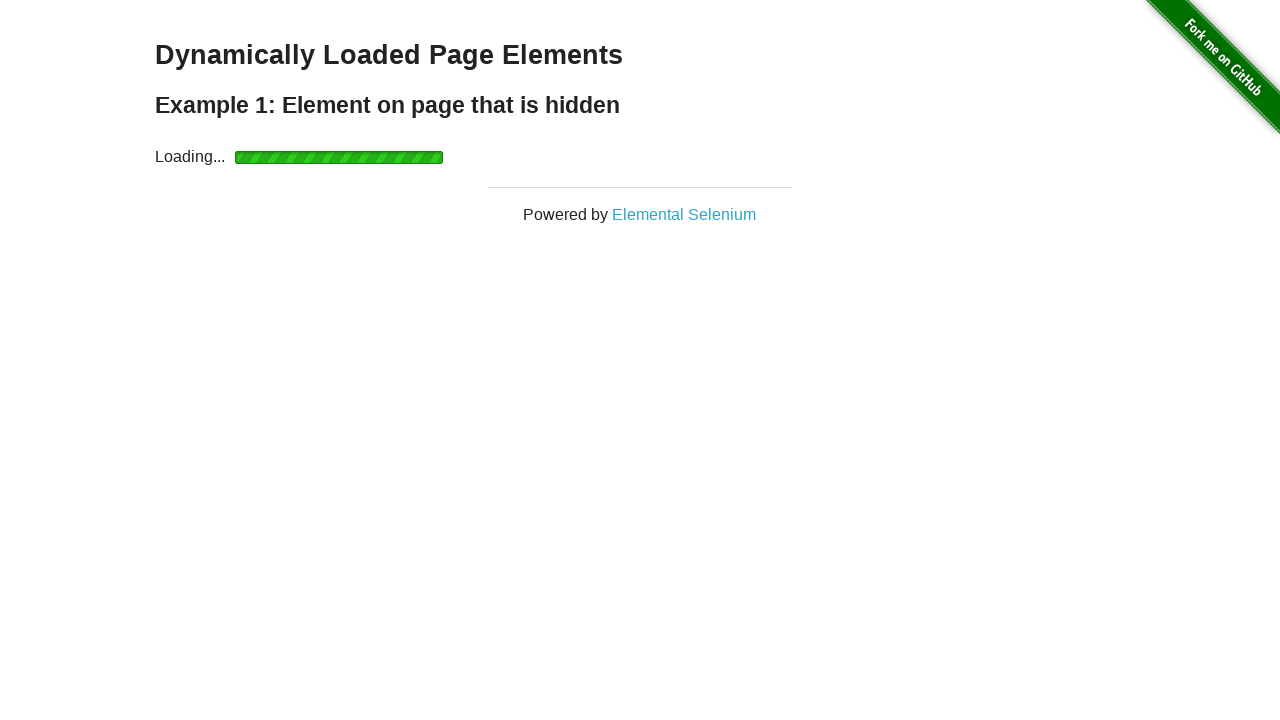

Loading bar disappeared and became invisible
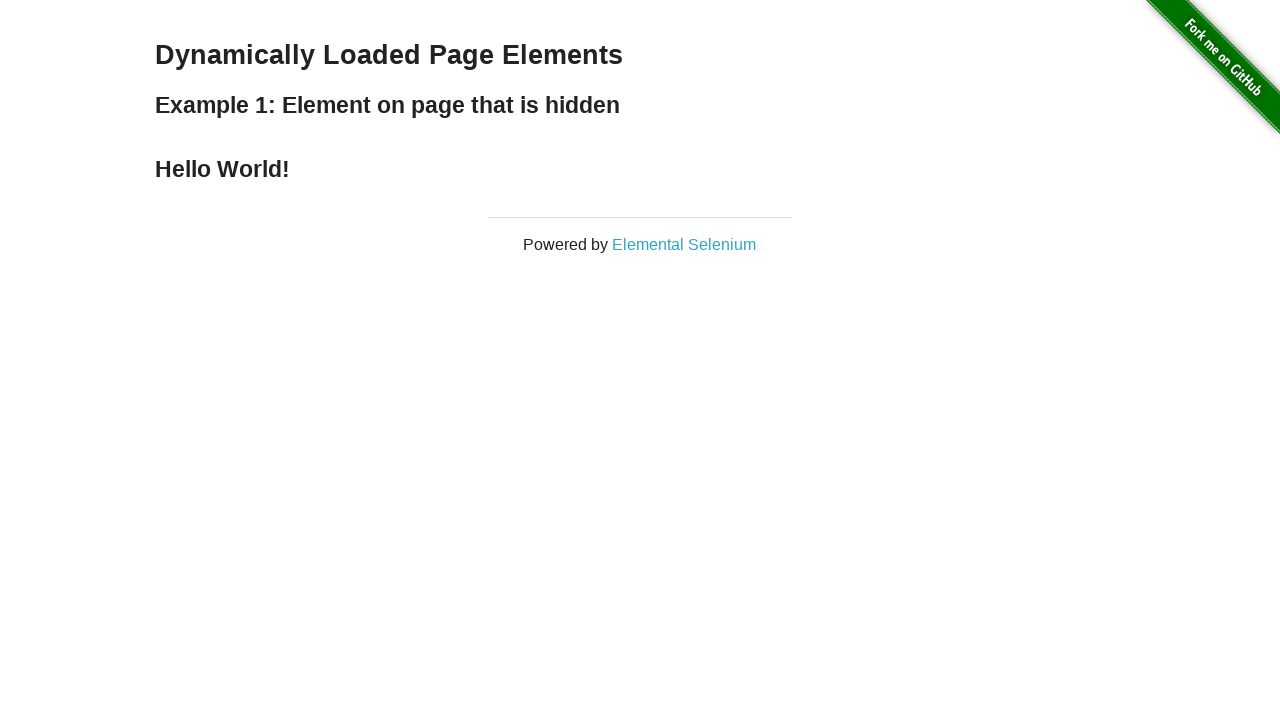

Finish text element is now visible and loaded
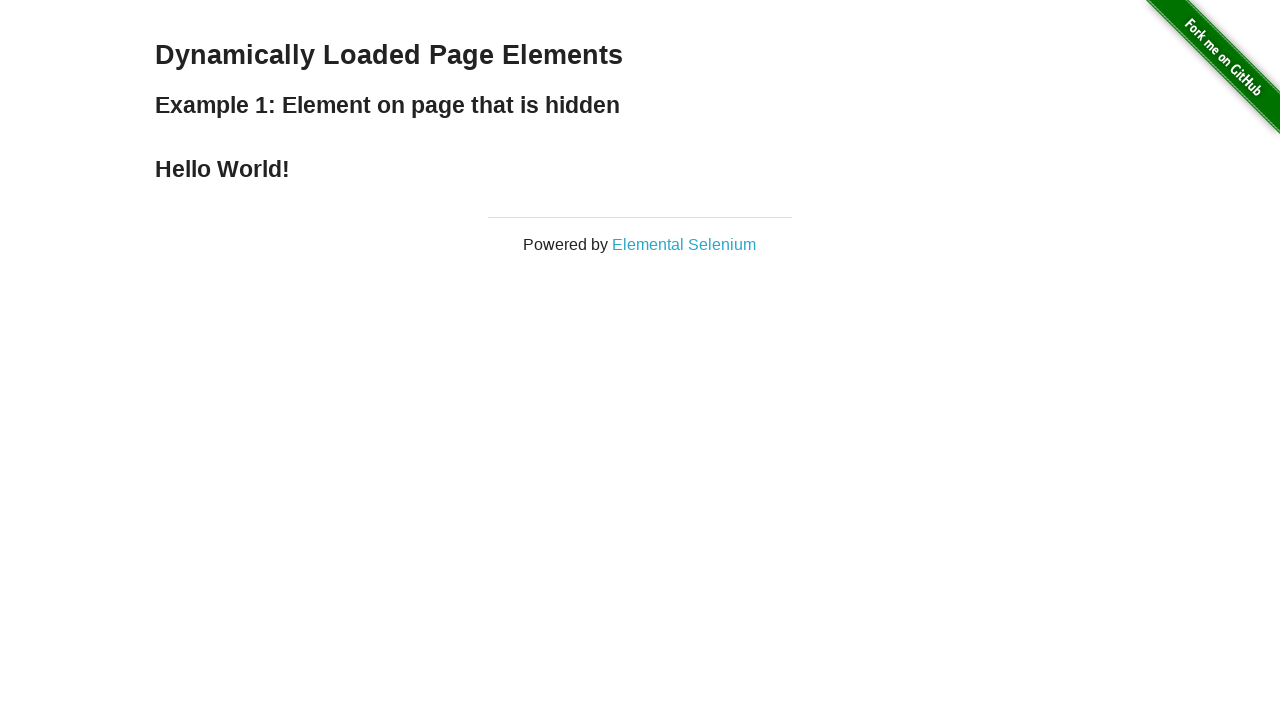

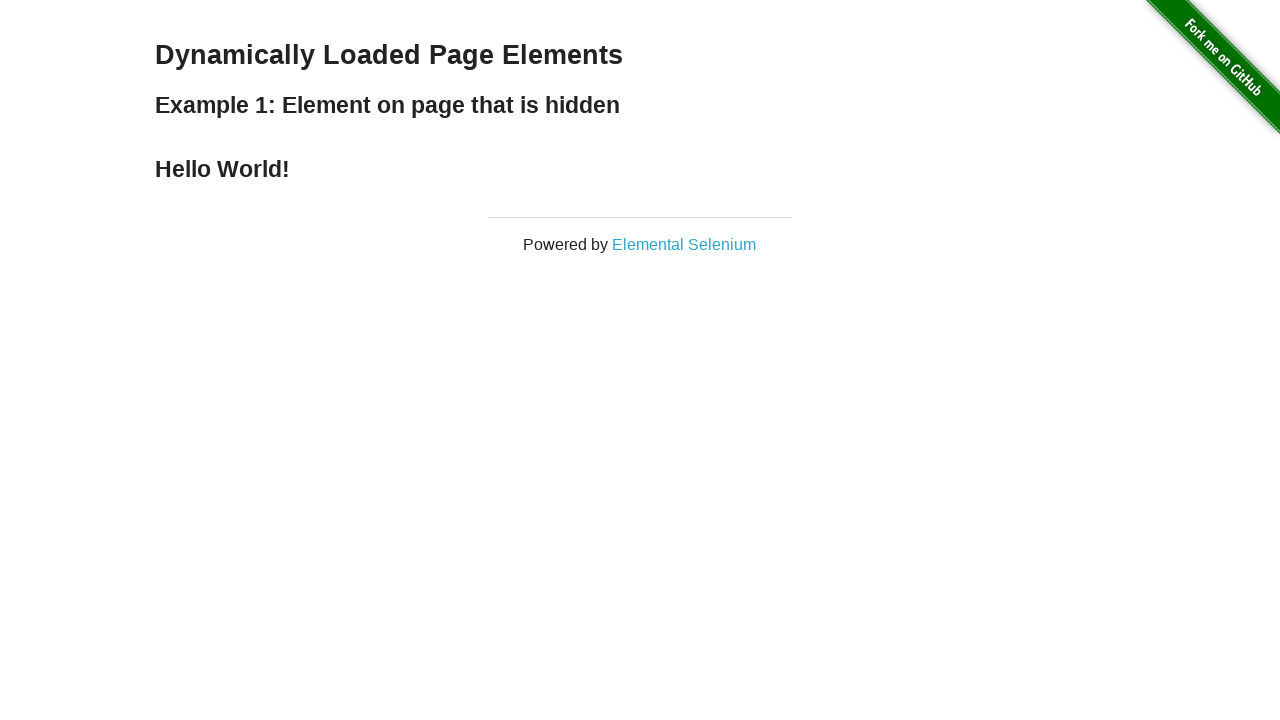